Tests shoe size checker with size 33 and verifies error message for unavailable size

Starting URL: https://lm.skillbox.cc/qa_tester/module03/practice1/

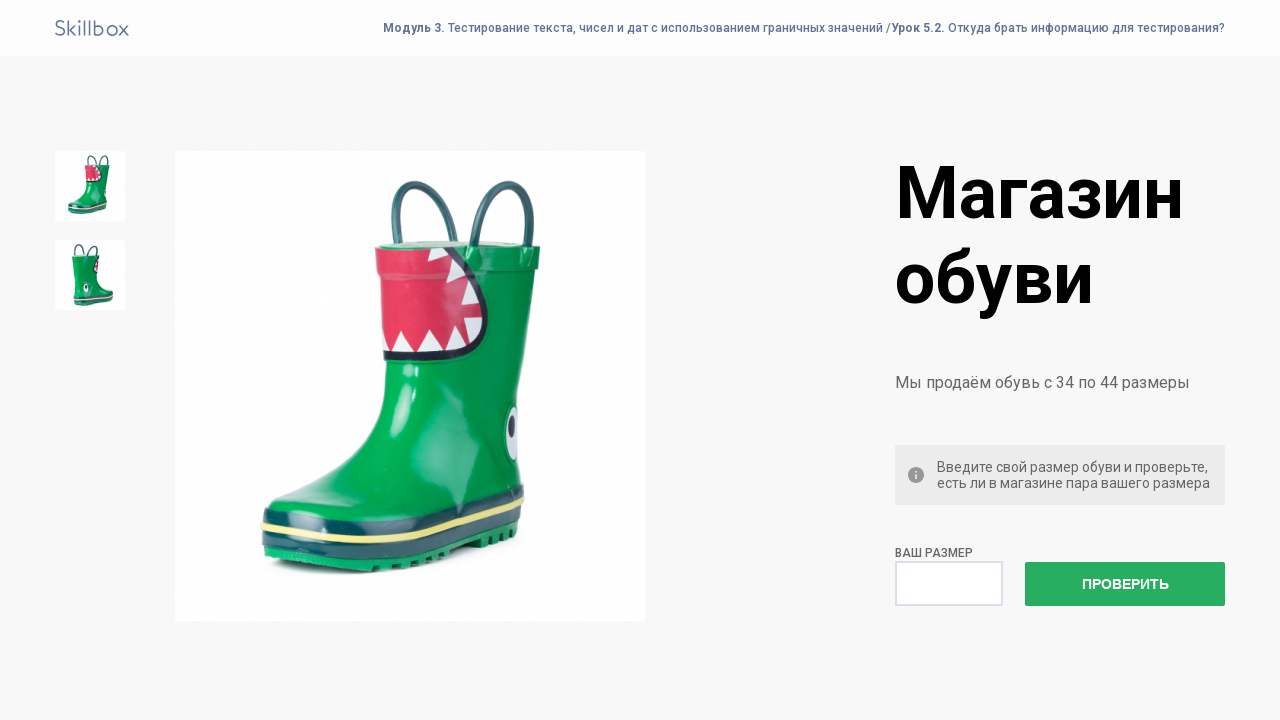

Entered shoe size 33 in the check field on input[name='check']
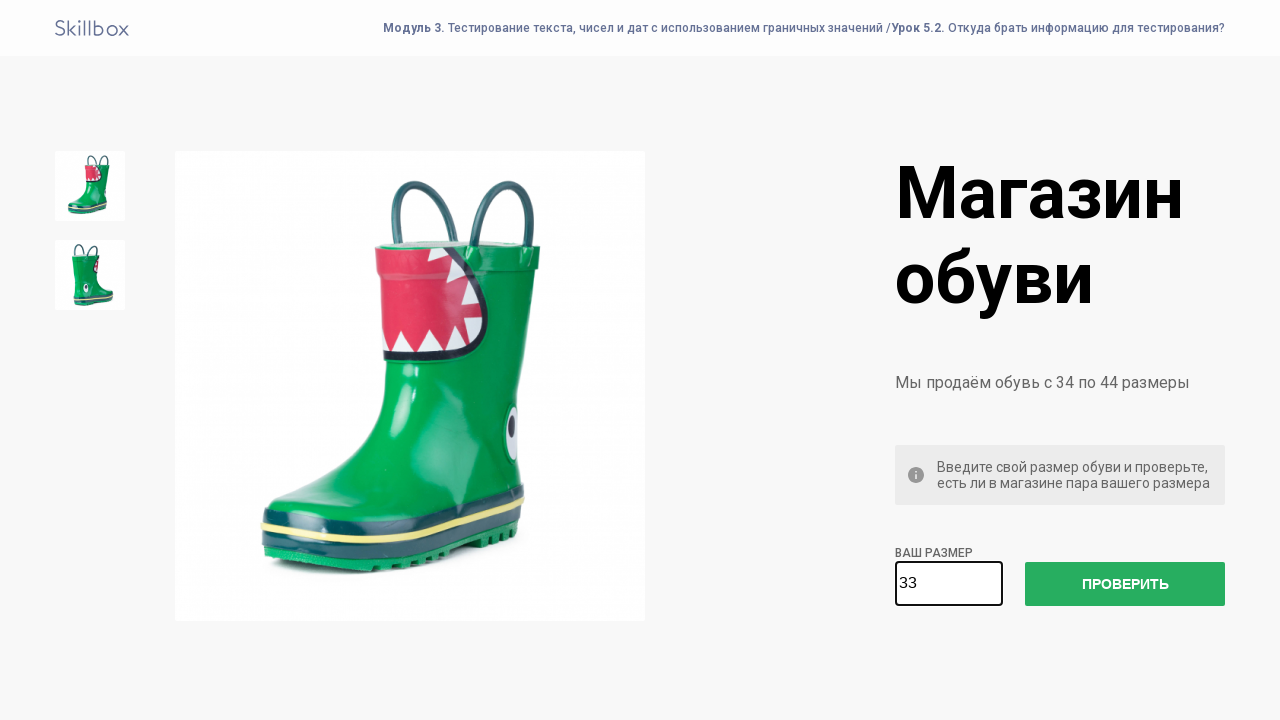

Clicked check size button at (1125, 584) on #check-size-button
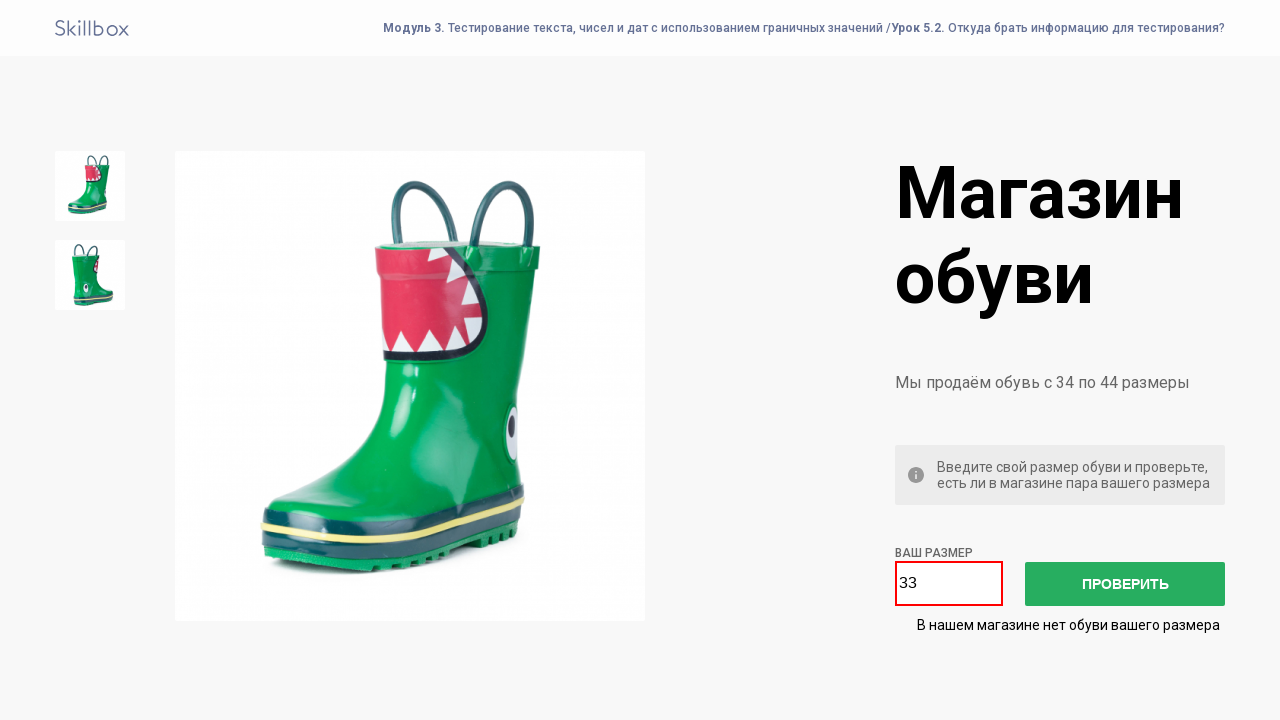

Error message for unavailable size 33 appeared
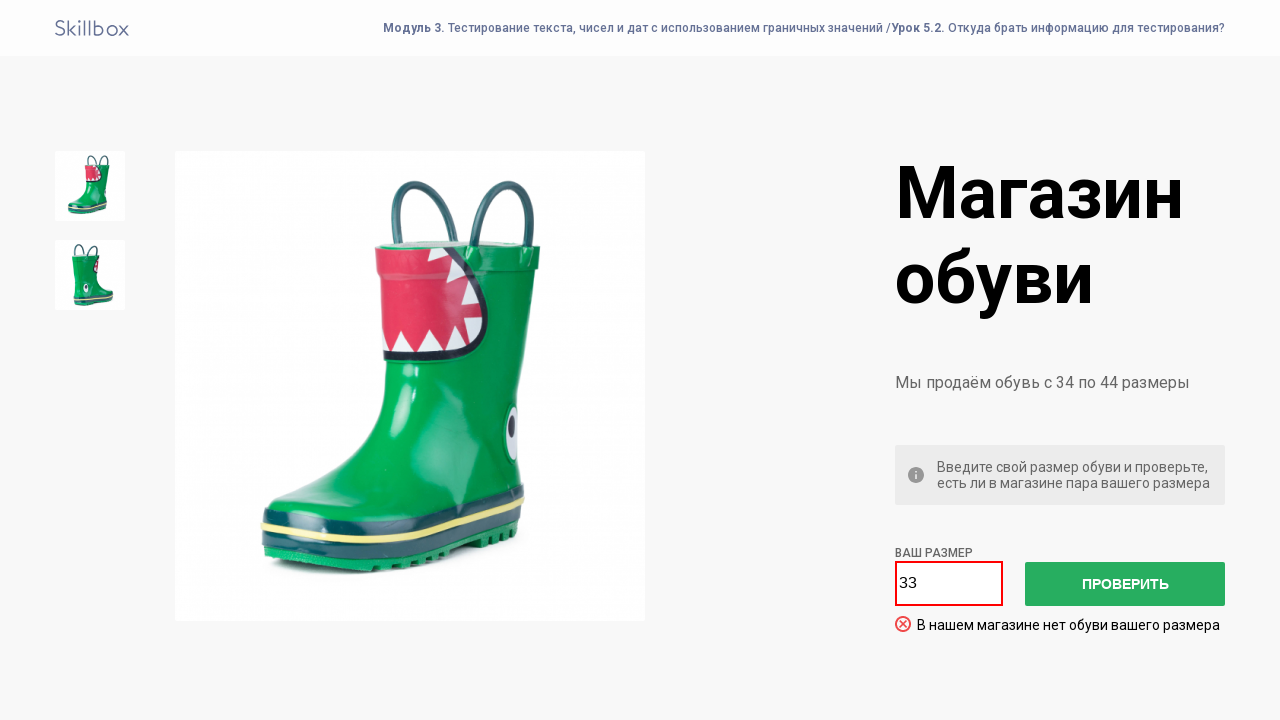

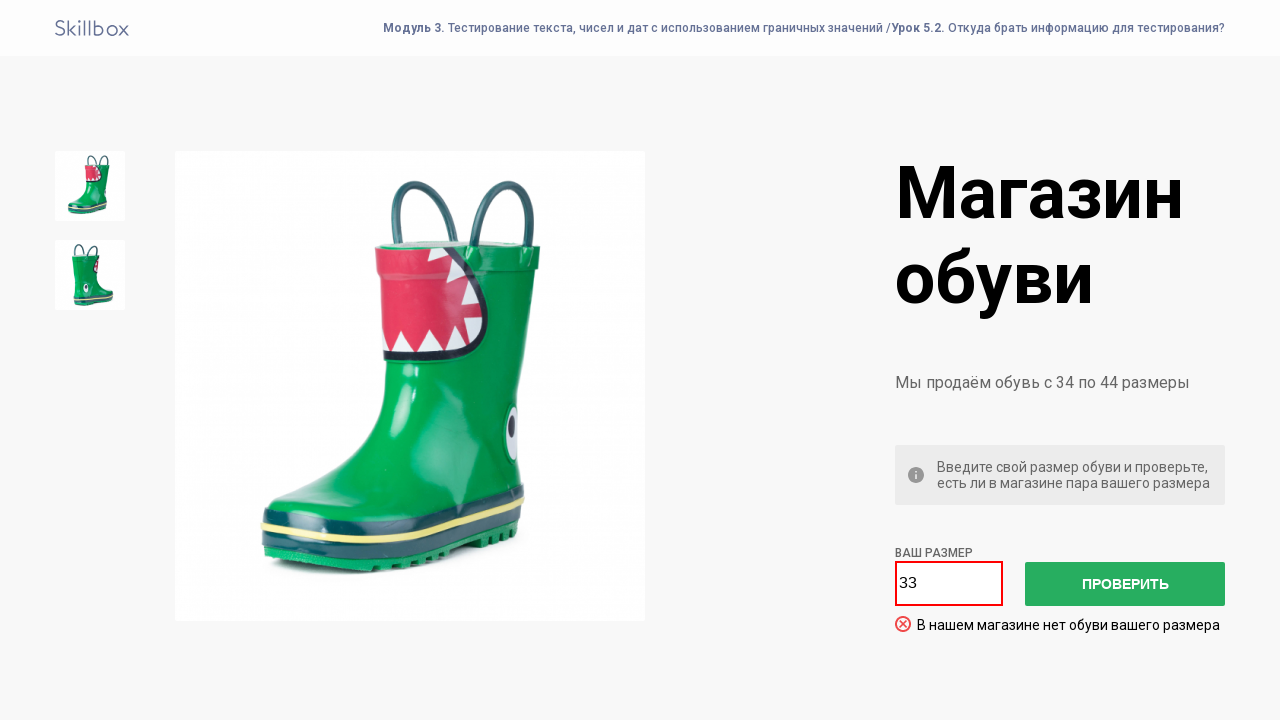